Tests a registration form by filling in first name, last name, and email fields, then submitting the form.

Starting URL: http://suninjuly.github.io/registration1.html

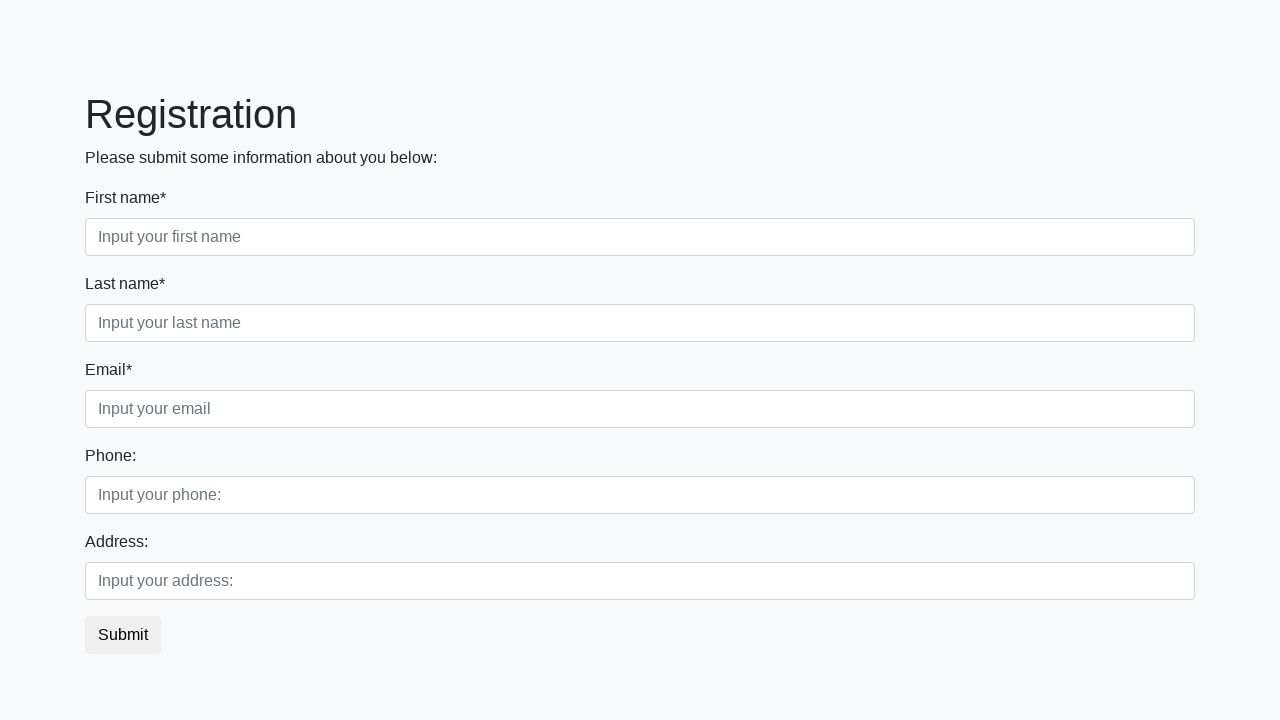

Filled first name field with 'John' on [placeholder="Input your first name"]
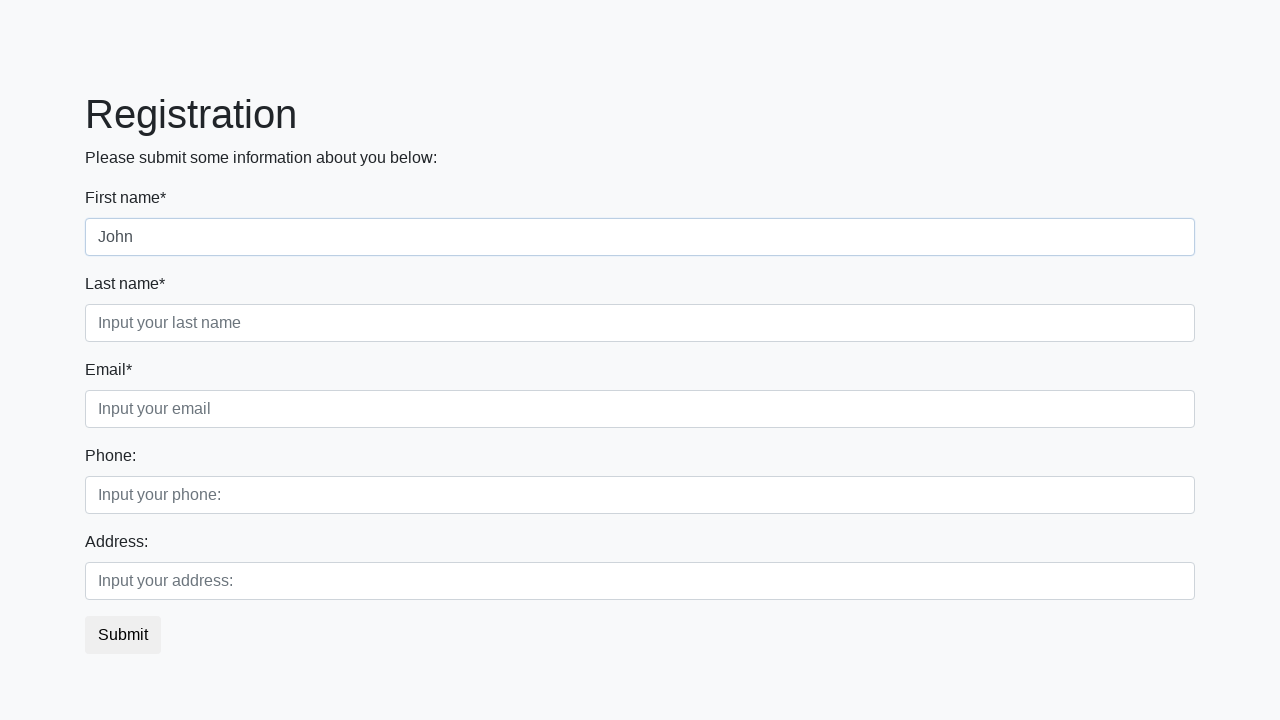

Filled last name field with 'Smith' on [placeholder="Input your last name"]
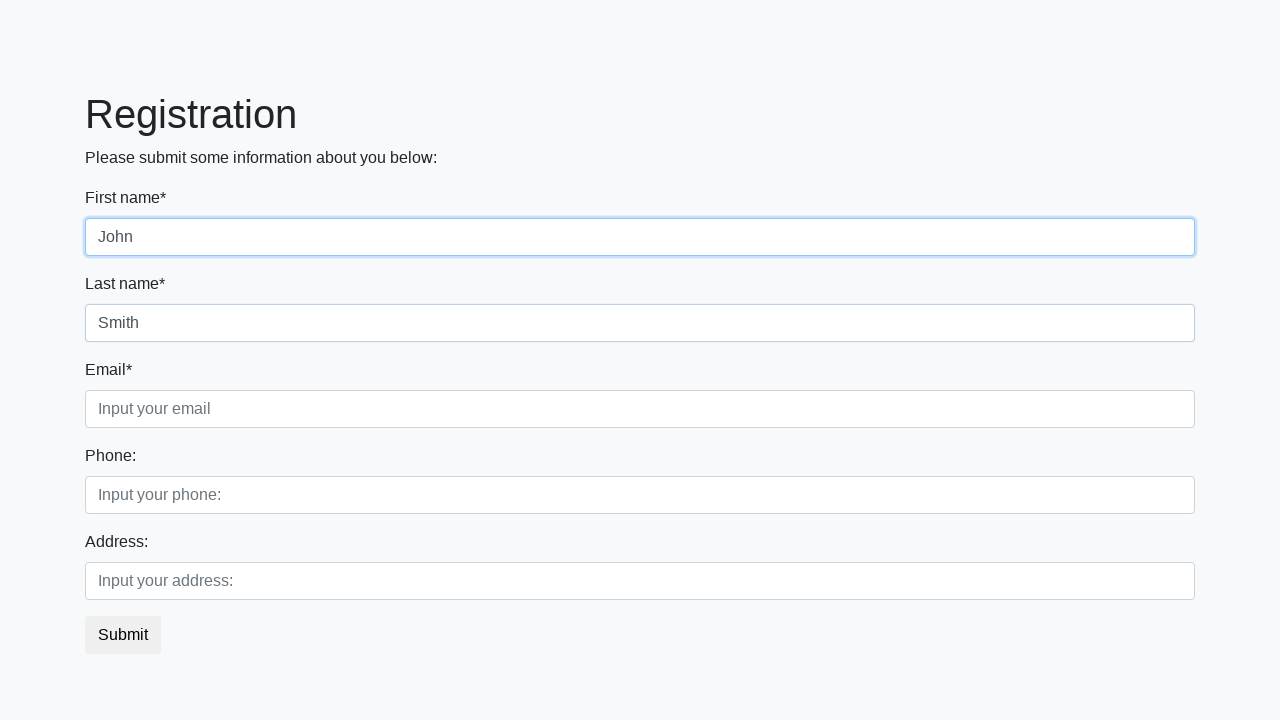

Filled email field with 'john.smith@example.com' on [placeholder="Input your email"]
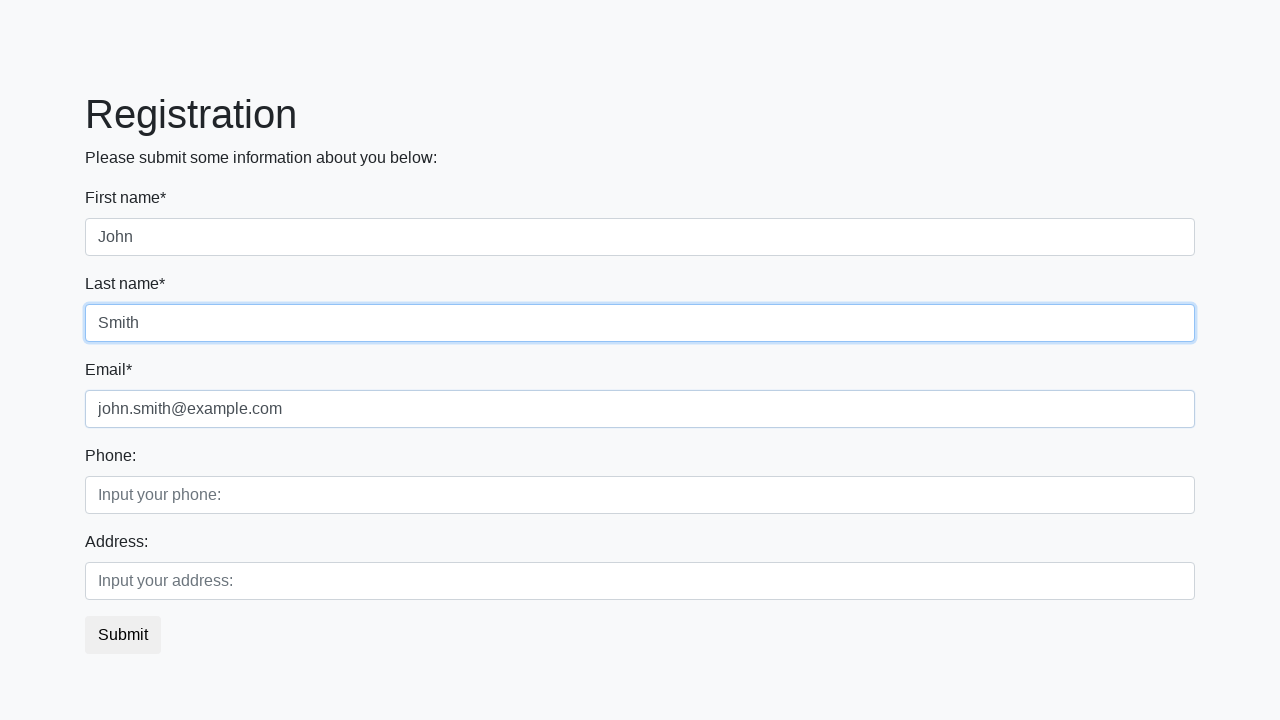

Clicked submit button to register at (123, 635) on [type="submit"]
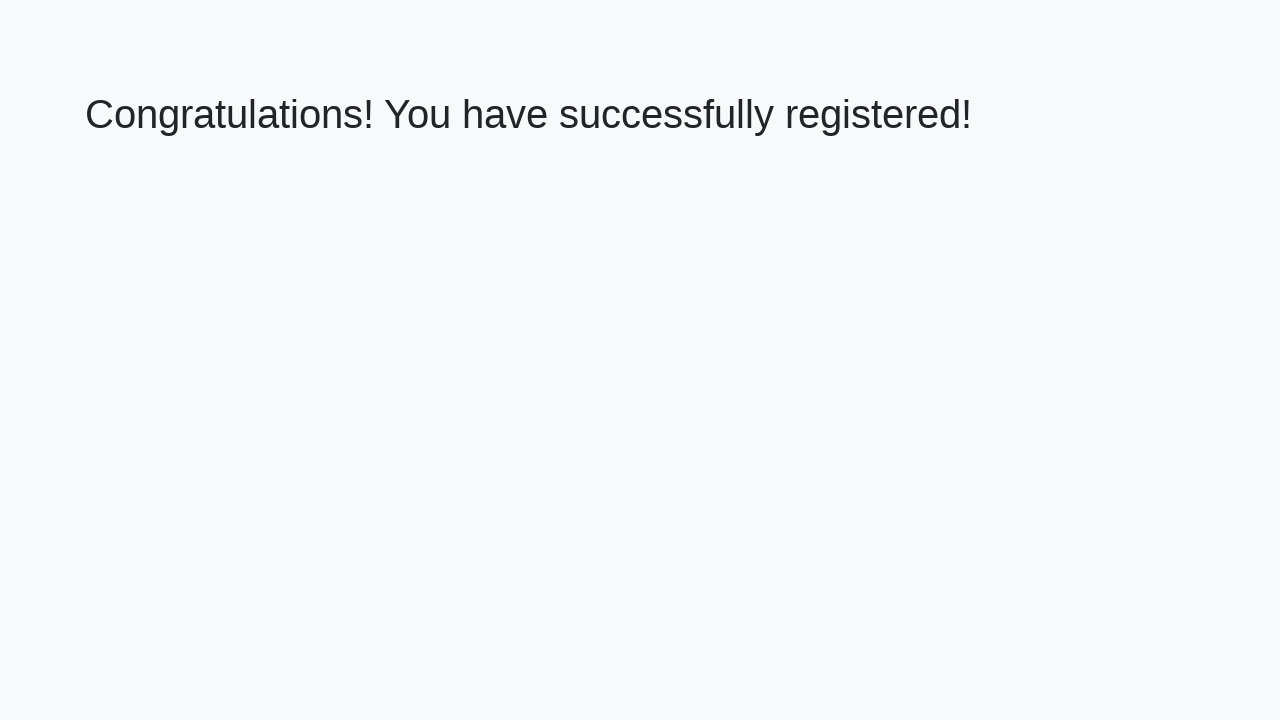

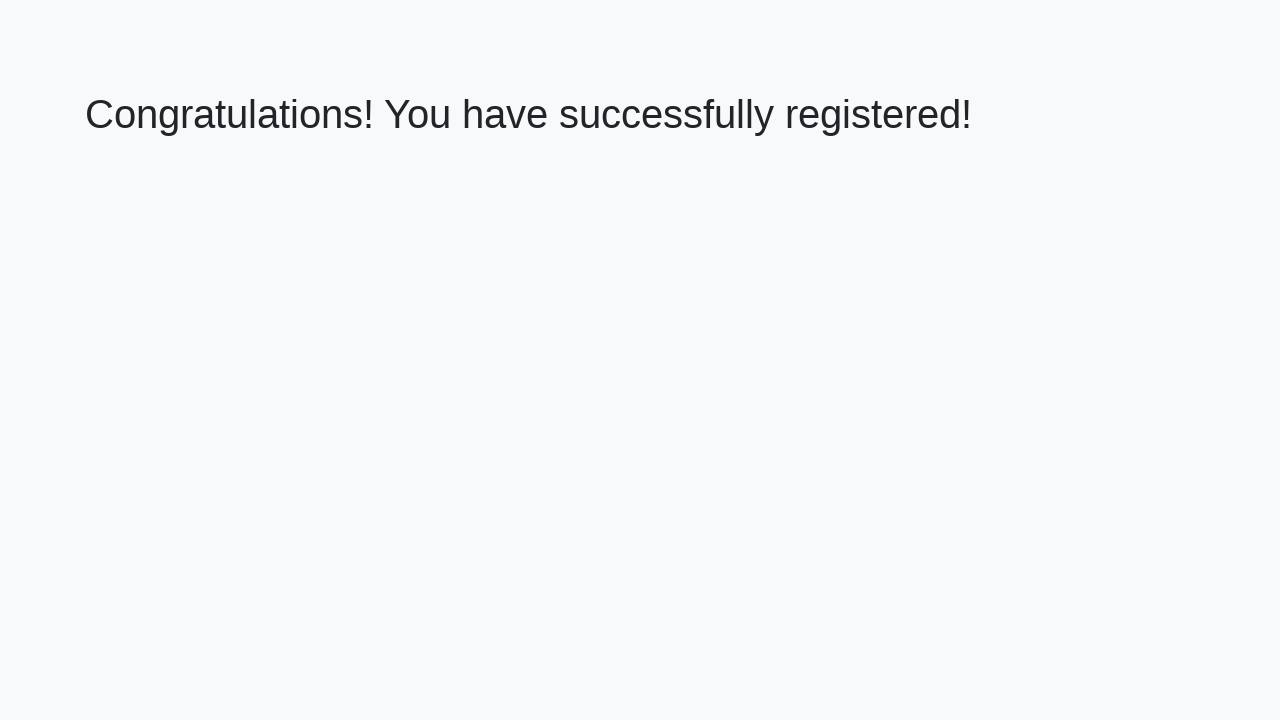